Tests that the todo counter displays the correct number as items are added

Starting URL: https://demo.playwright.dev/todomvc

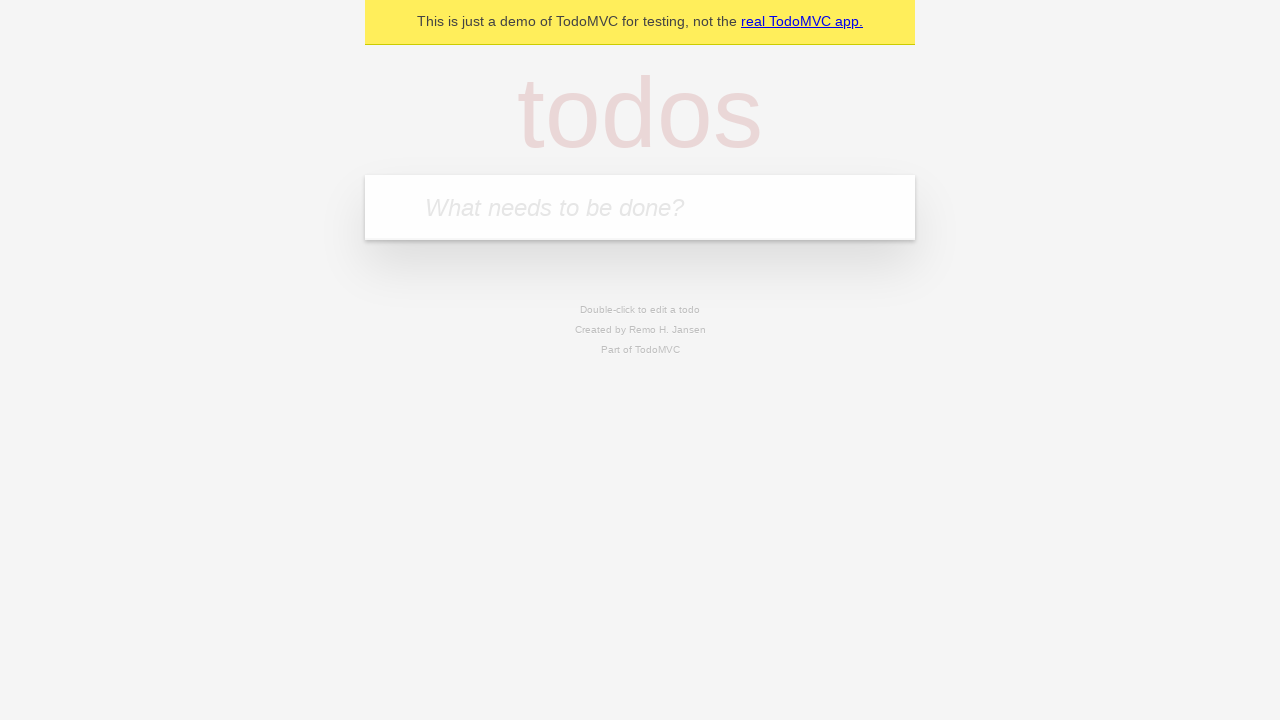

Filled todo input with 'buy some cheese' on internal:attr=[placeholder="What needs to be done?"i]
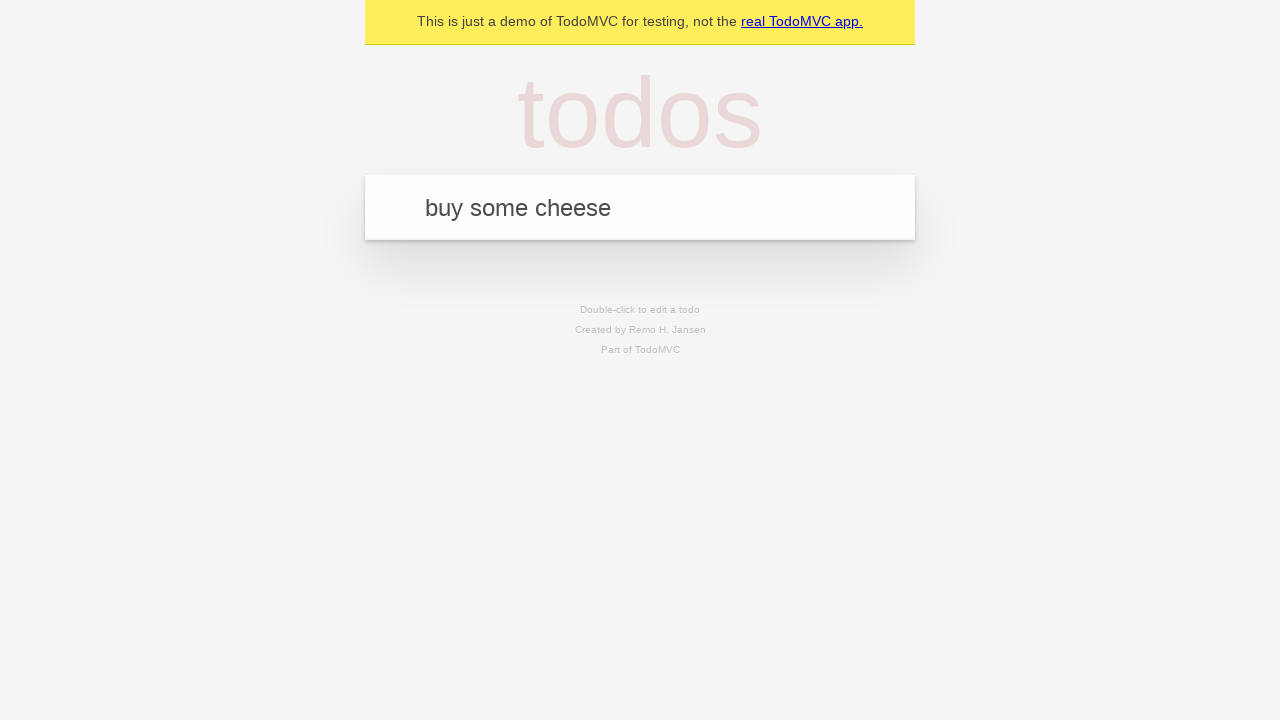

Pressed Enter to add first todo item on internal:attr=[placeholder="What needs to be done?"i]
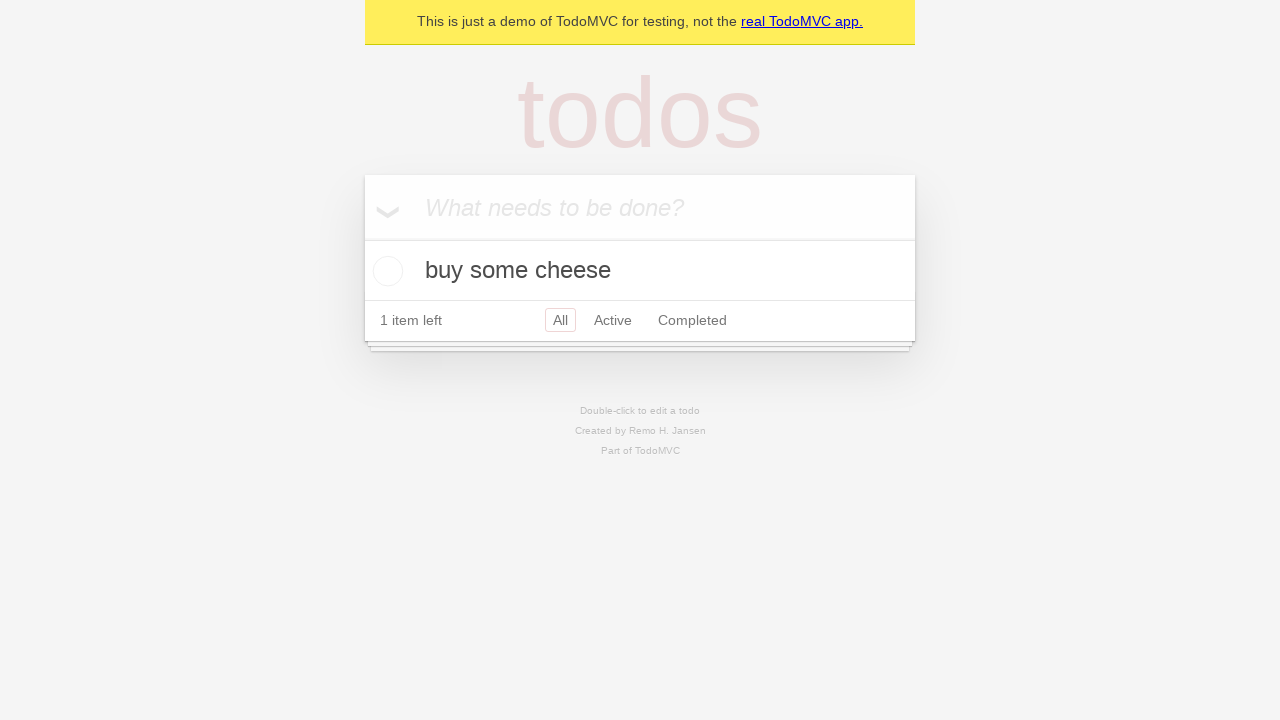

Todo counter element appeared after adding first item
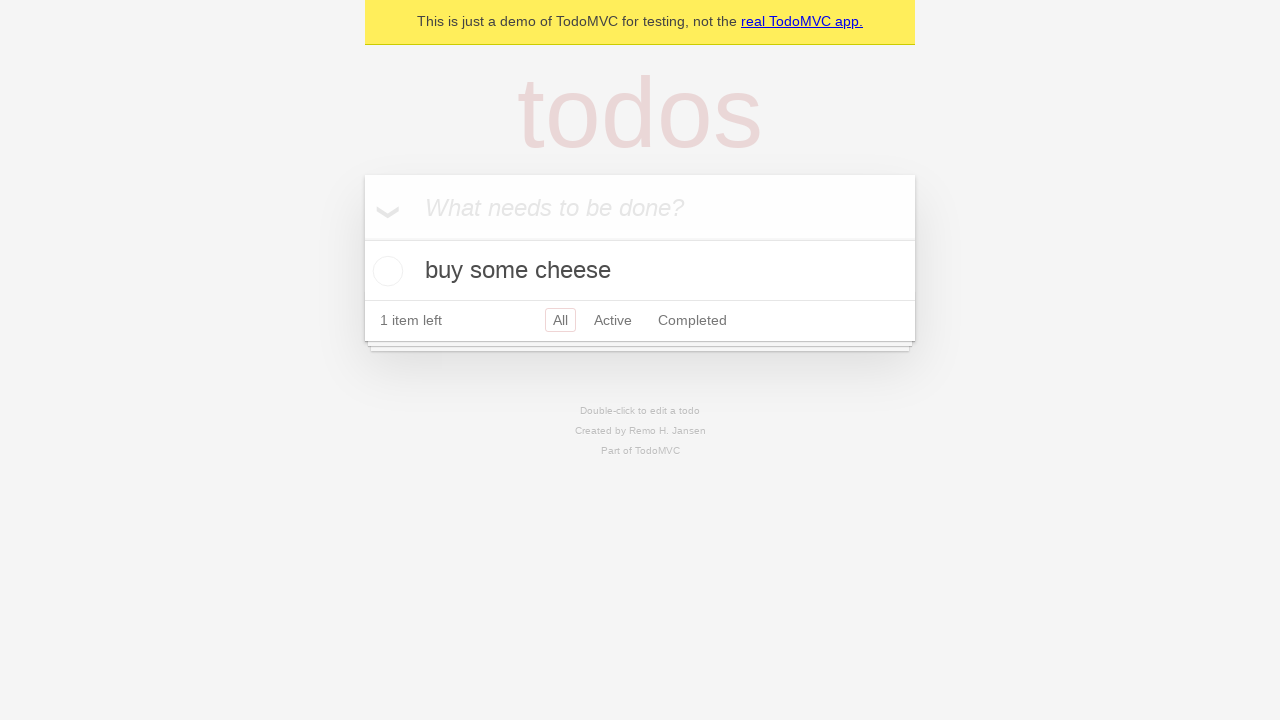

Filled todo input with 'feed the cat' on internal:attr=[placeholder="What needs to be done?"i]
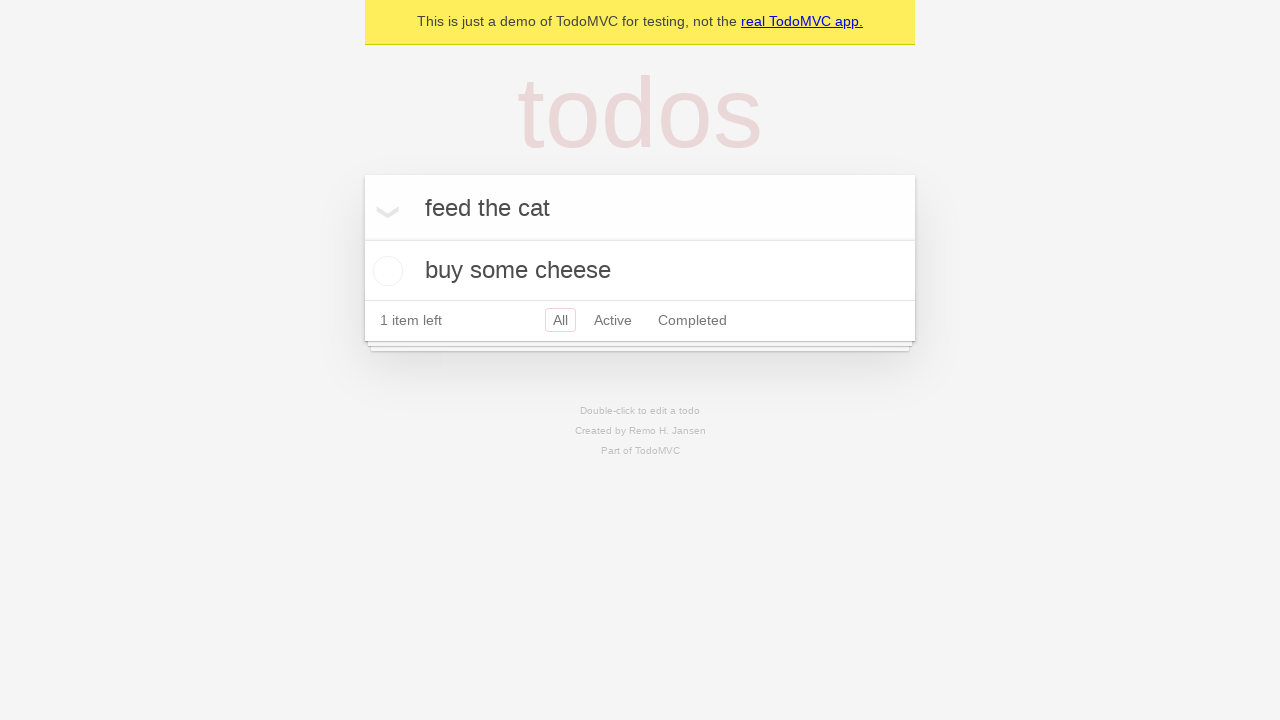

Pressed Enter to add second todo item on internal:attr=[placeholder="What needs to be done?"i]
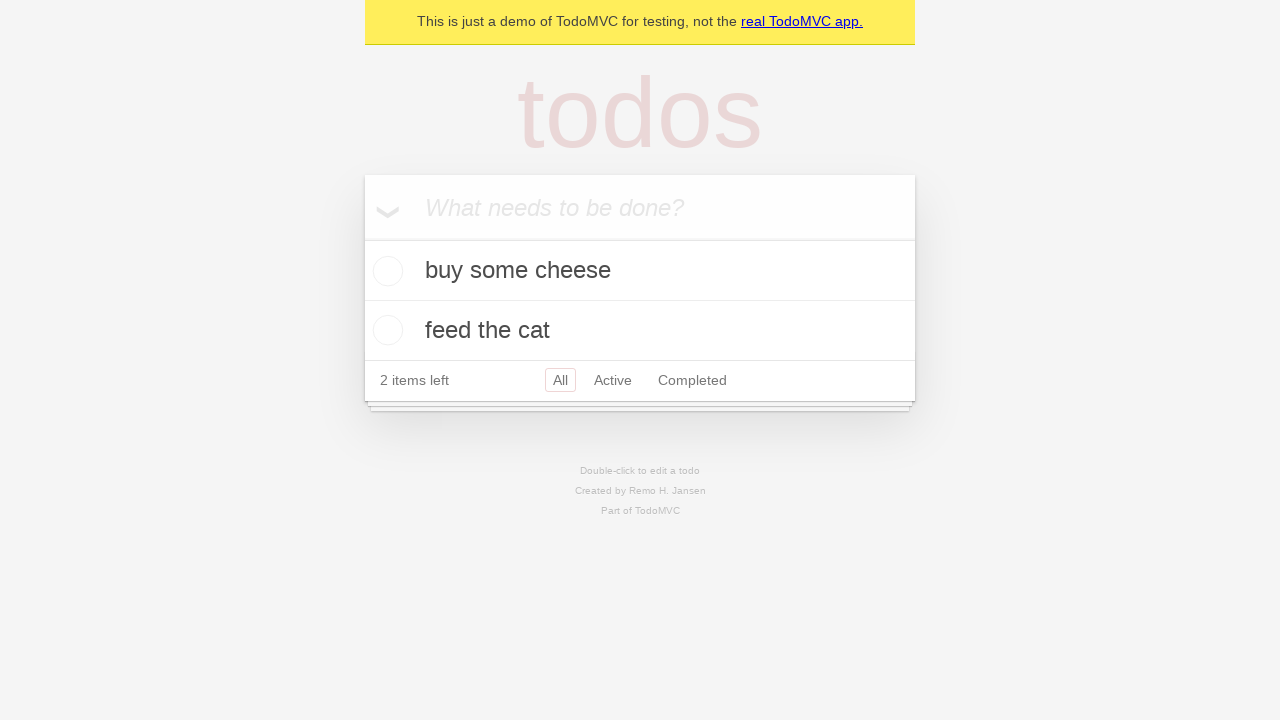

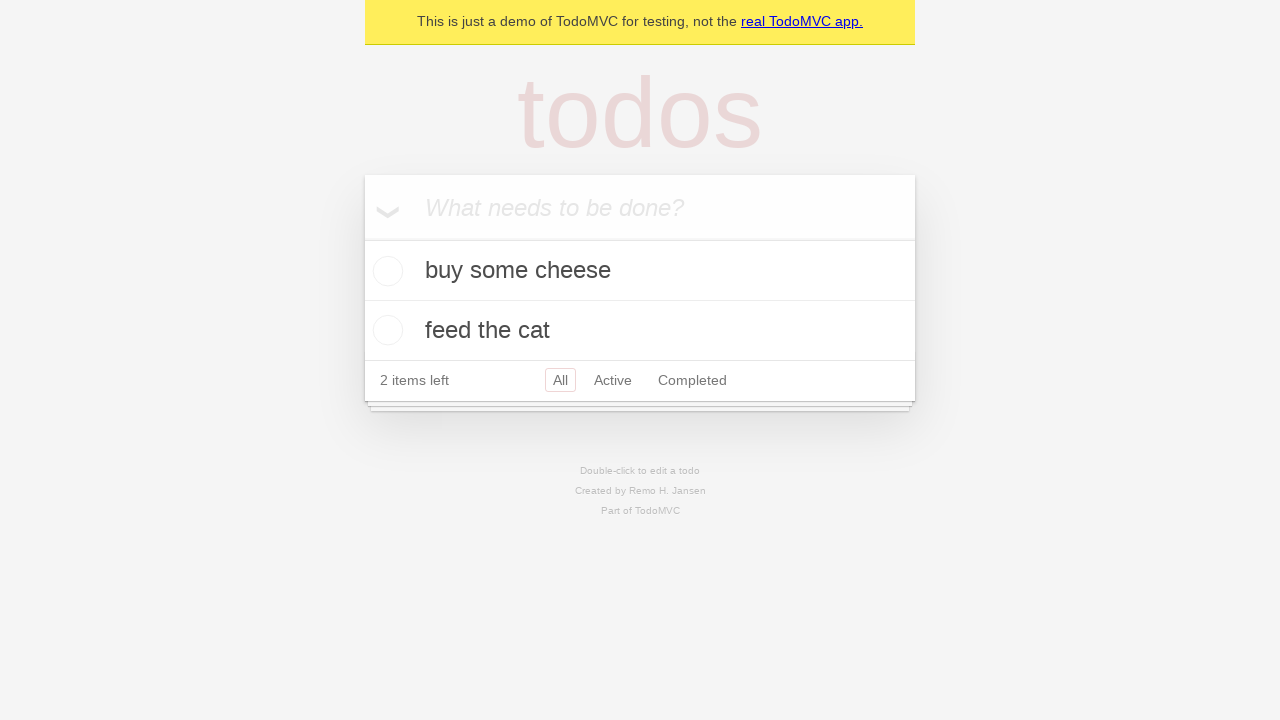